Tests an enabled date picker by directly typing the current date into the input field

Starting URL: http://demo.automationtesting.in/Datepicker.html

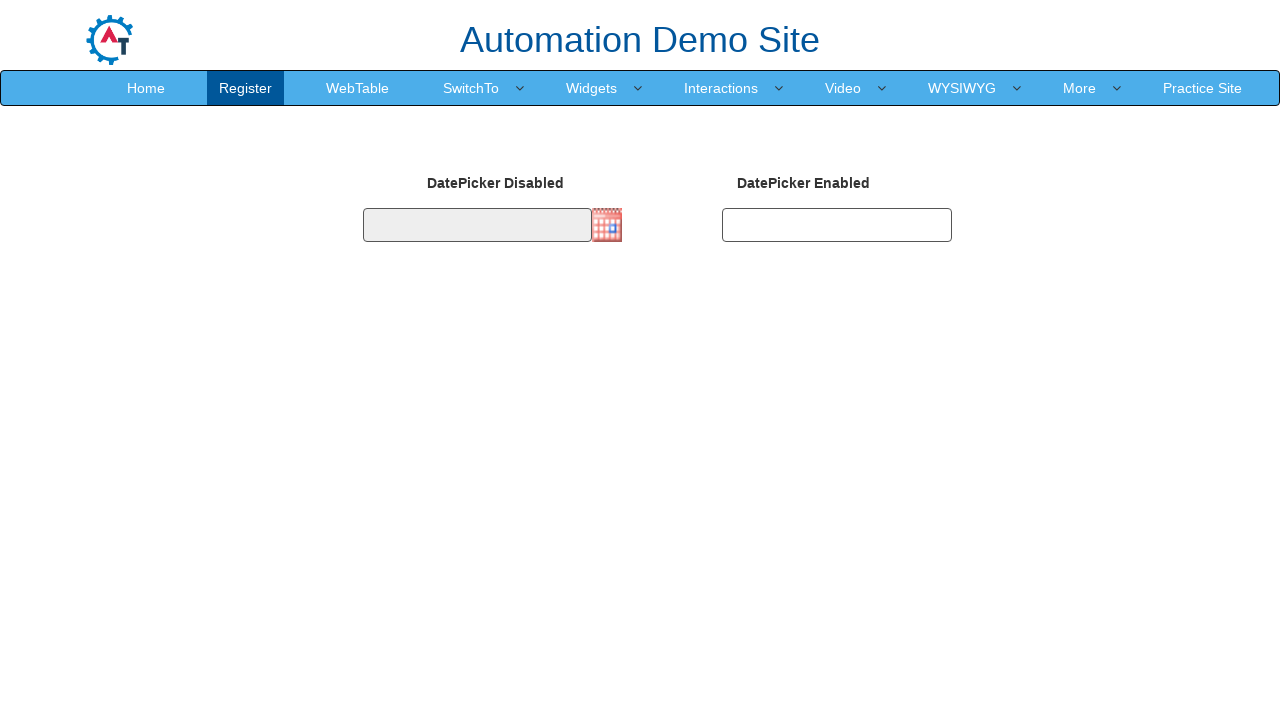

Filled date picker input with current date: 03/01/2026 on input#datepicker2
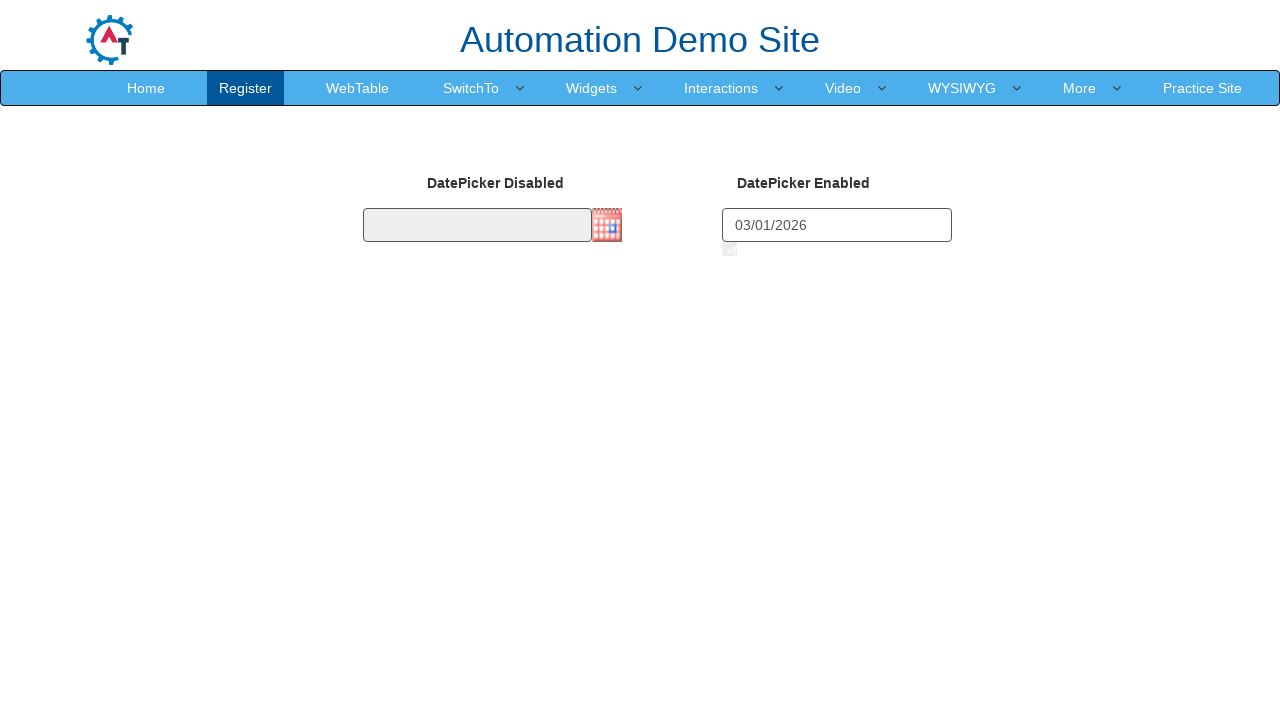

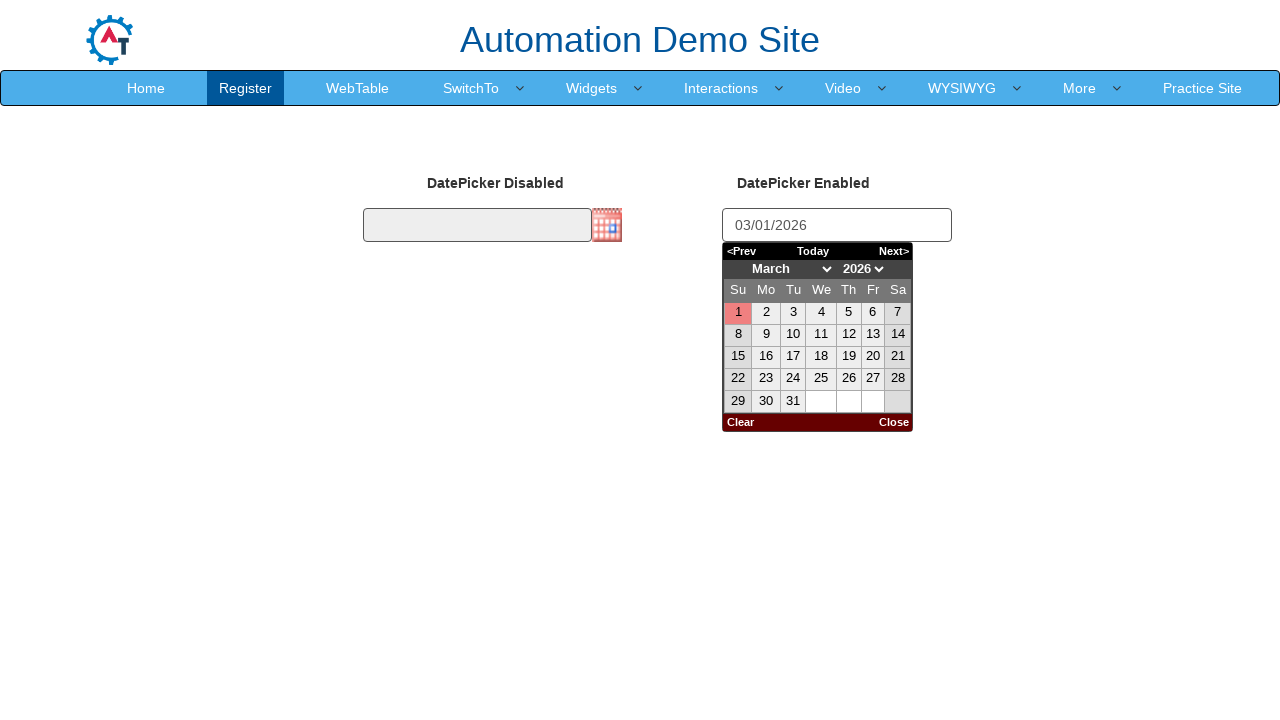